Tests that the Due column in table 1 sorts in descending order when clicking the column header twice, by verifying the dollar values are ordered from highest to lowest.

Starting URL: http://the-internet.herokuapp.com/tables

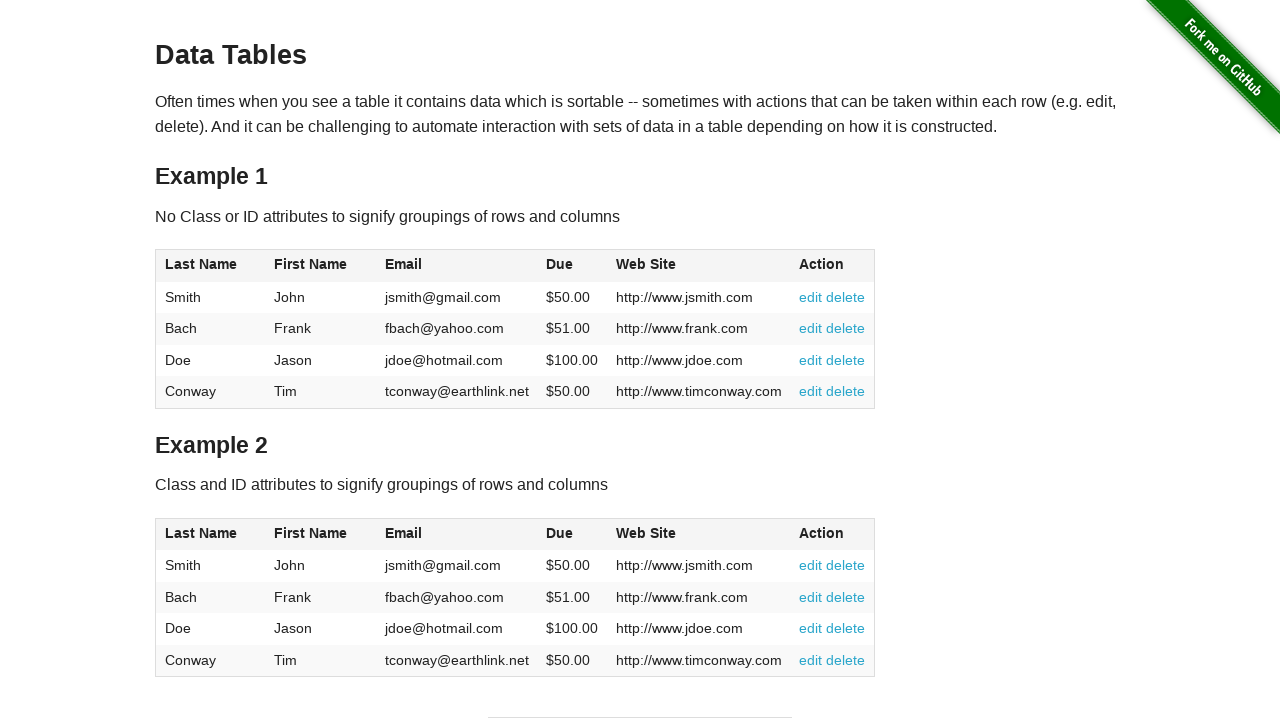

Clicked Due column header (first click) at (572, 266) on #table1 thead tr th:nth-of-type(4)
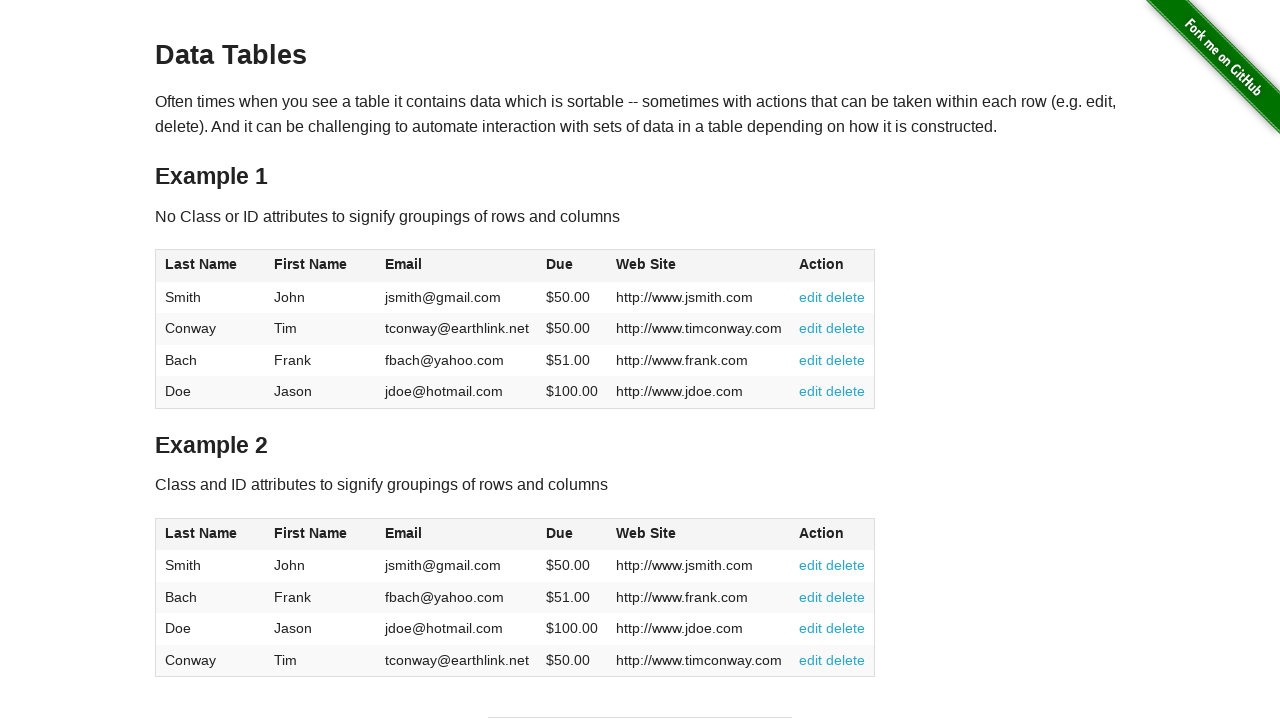

Clicked Due column header (second click to sort descending) at (572, 266) on #table1 thead tr th:nth-of-type(4)
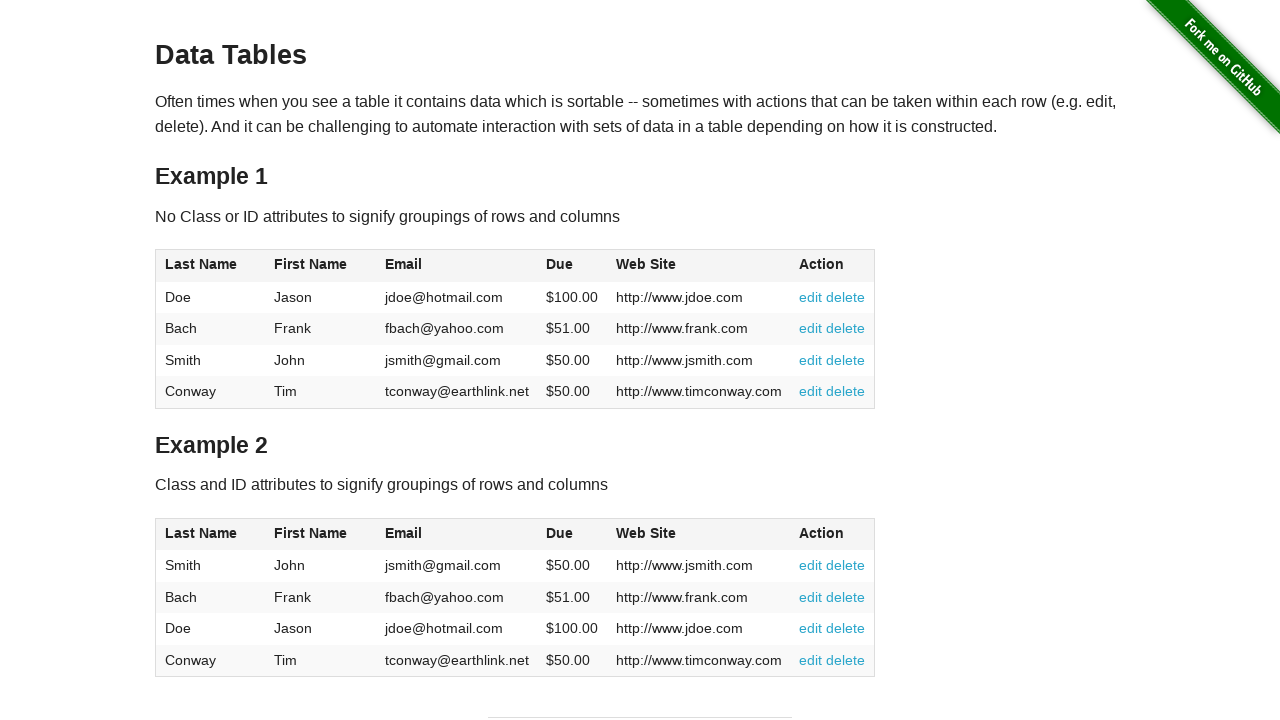

Waited for Due column cells to load
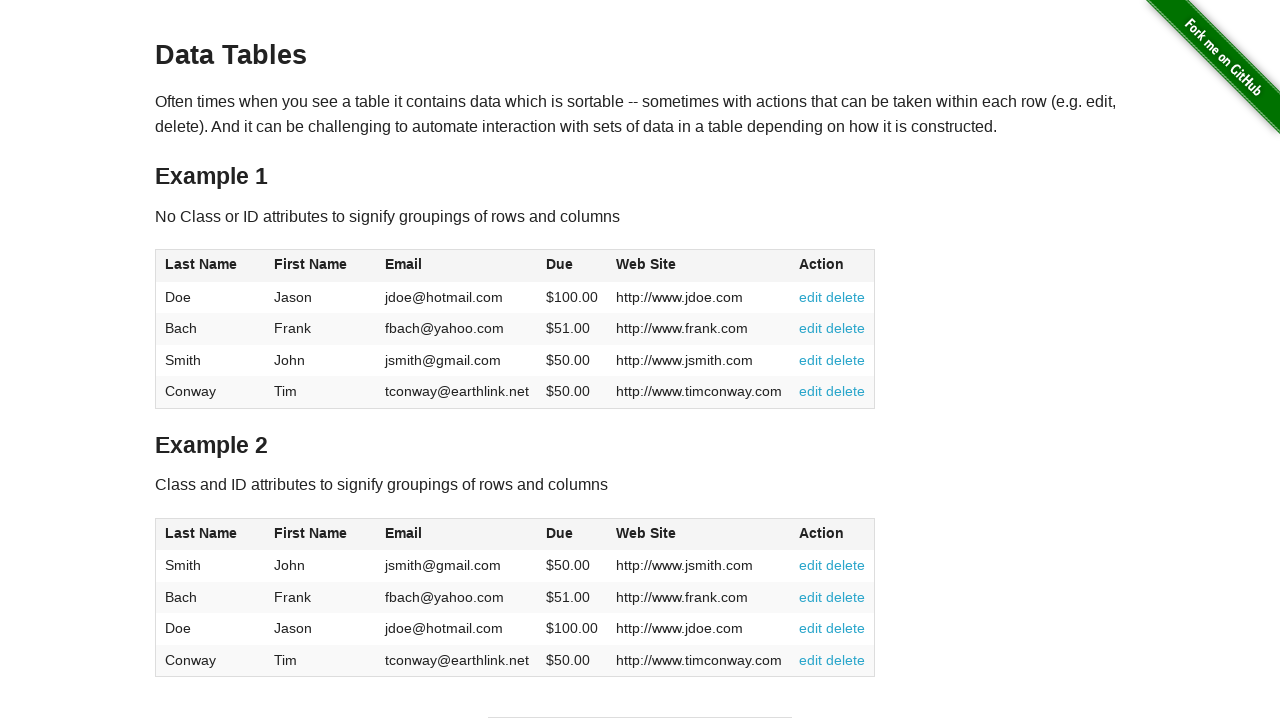

Extracted all Due column values from table
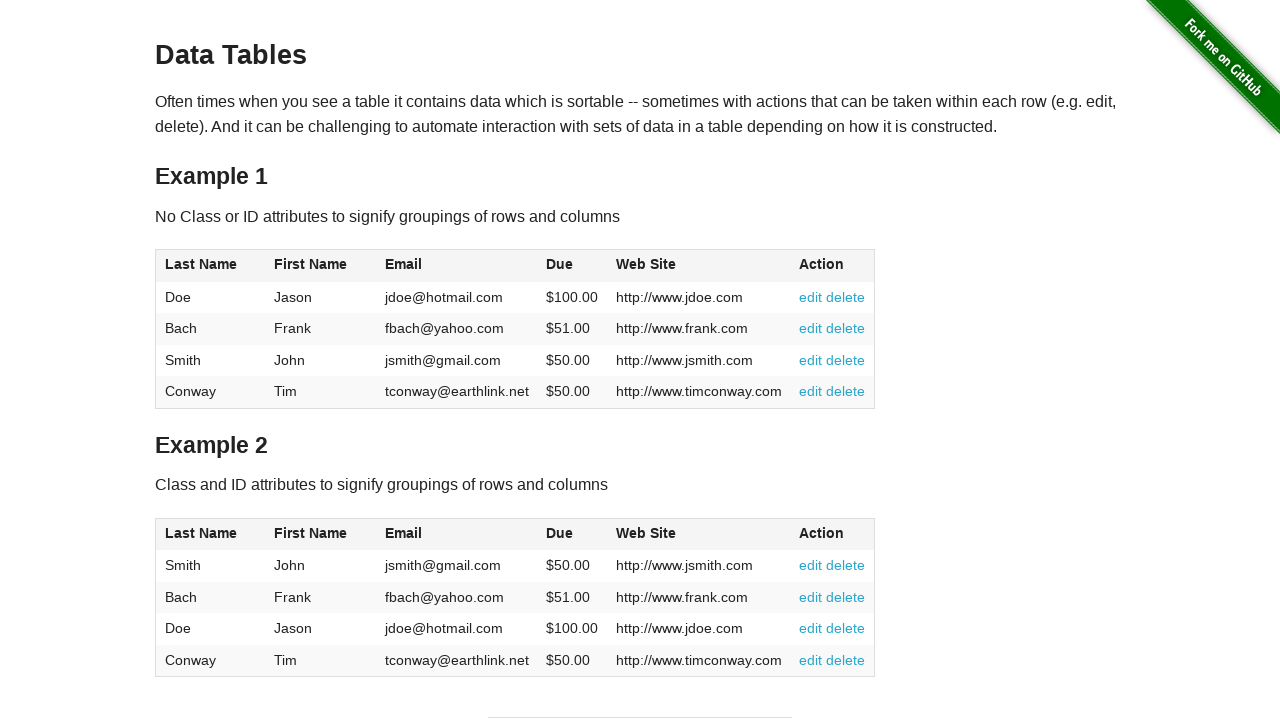

Parsed dollar values from Due column text
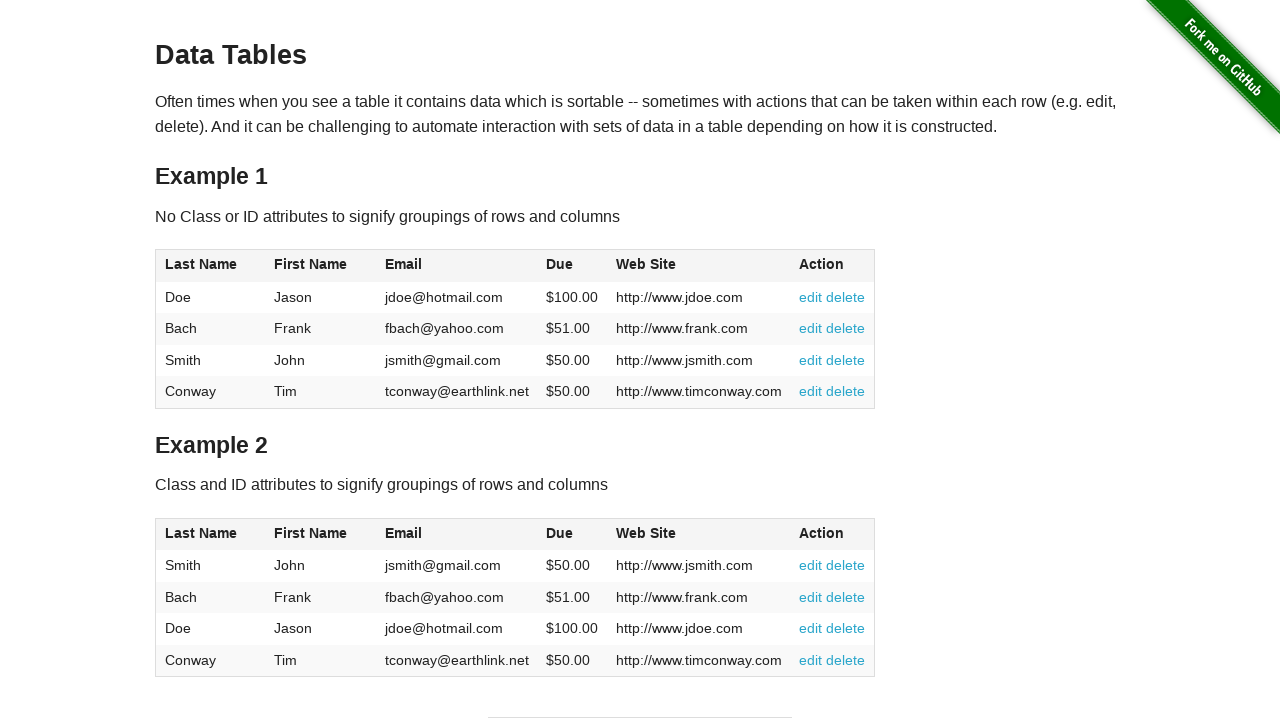

Verified Due column is sorted in descending order from highest to lowest
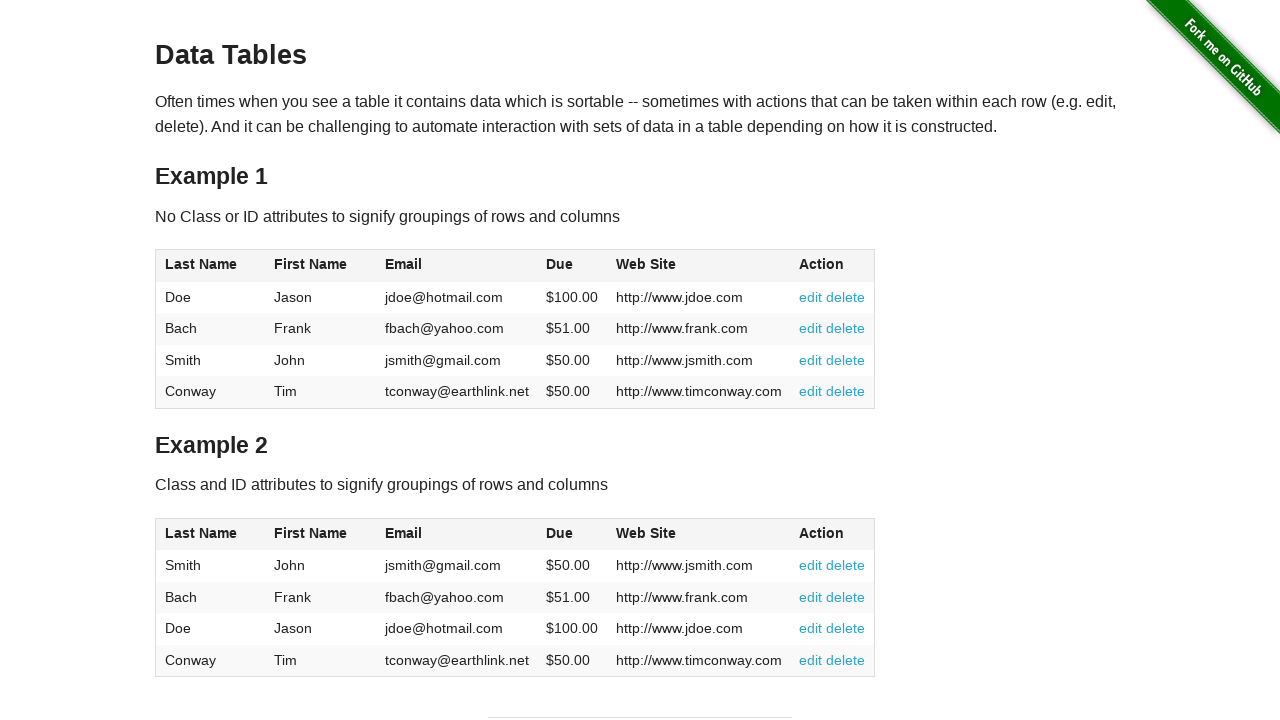

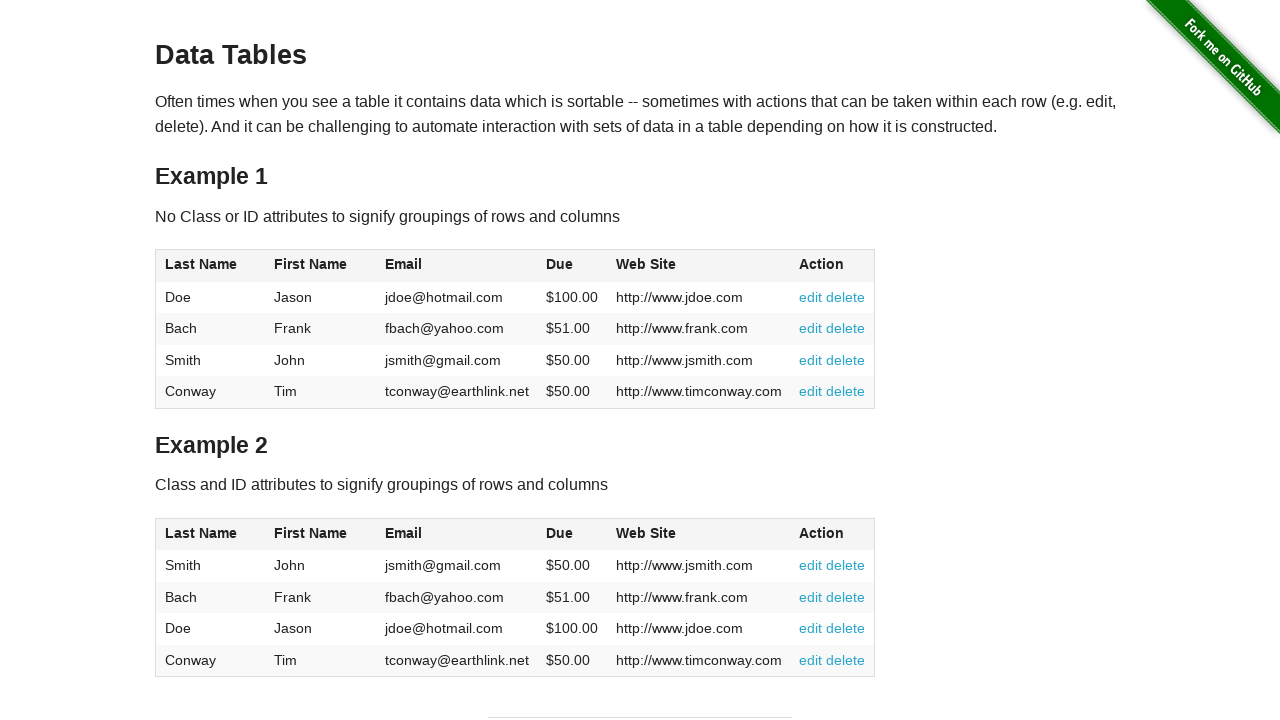